Tests checkbox and textbox interaction by clicking a checkbox option and entering text into an autocomplete input field

Starting URL: https://rahulshettyacademy.com/AutomationPractice

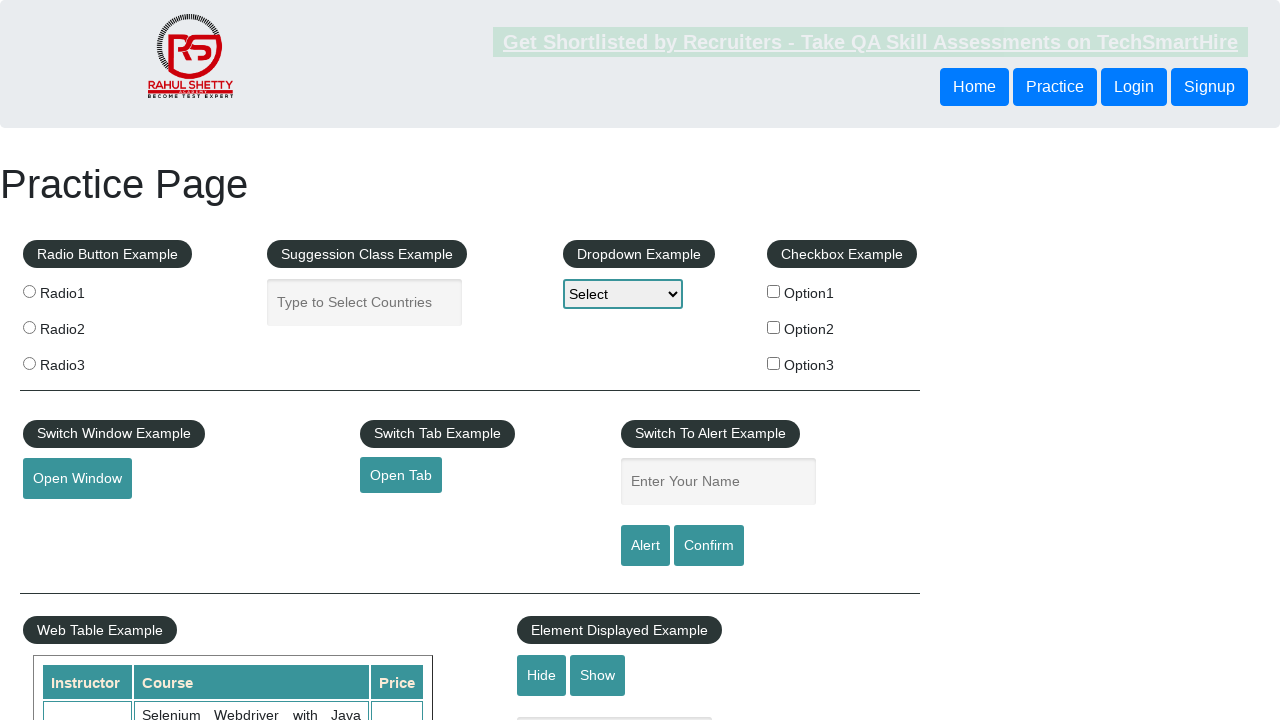

Clicked checkbox option 1 at (774, 291) on input[name='checkBoxOption1']
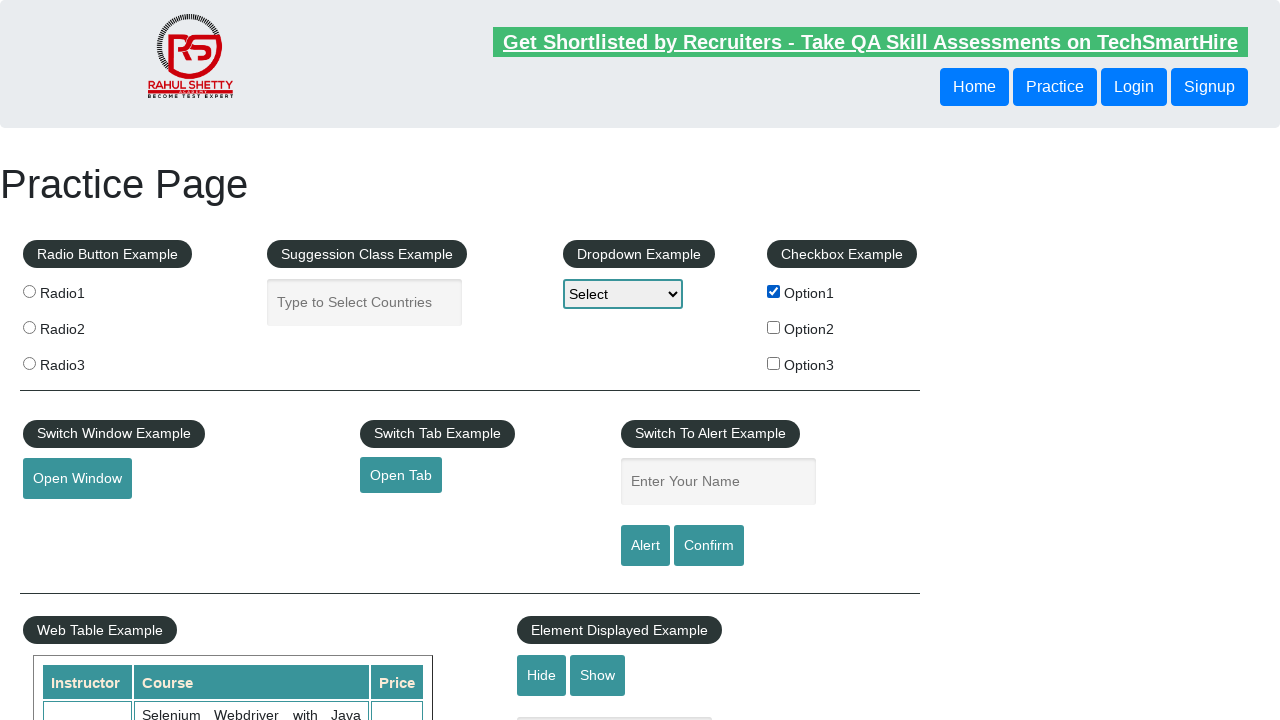

Entered 'Hello Selenium' into autocomplete textbox on #autocomplete
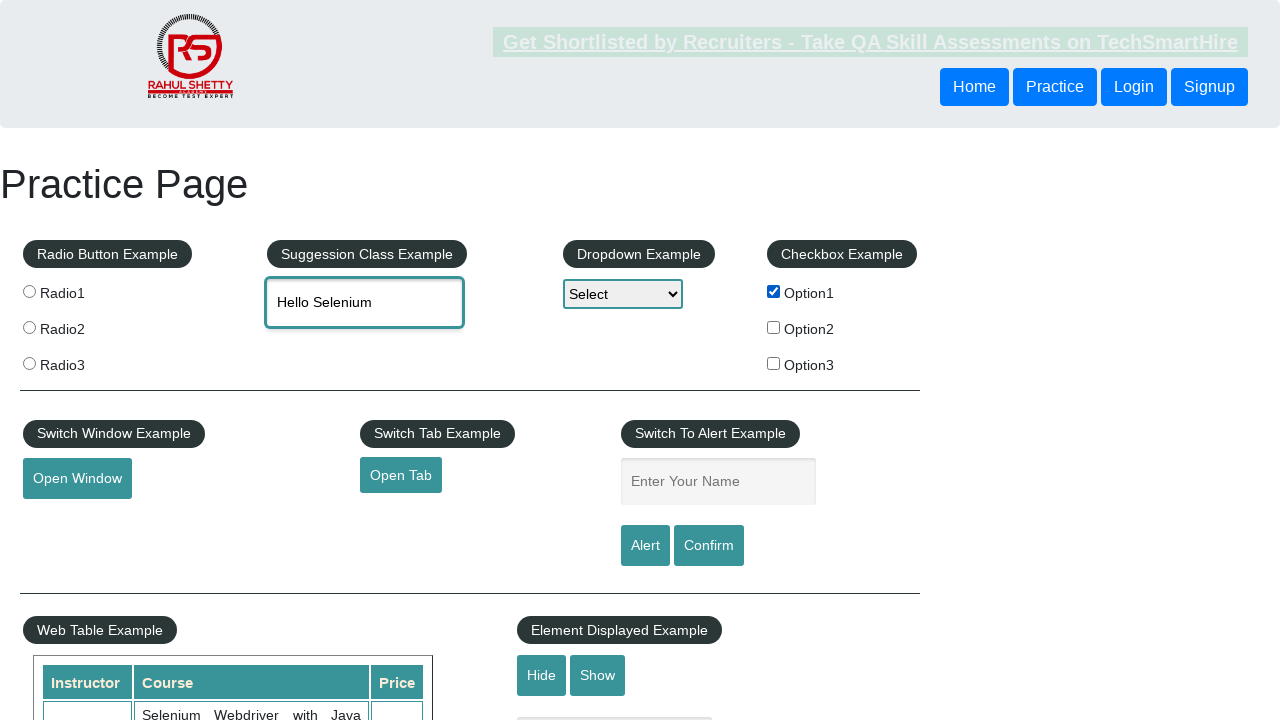

Verified autocomplete textbox contains 'Hello Selenium'
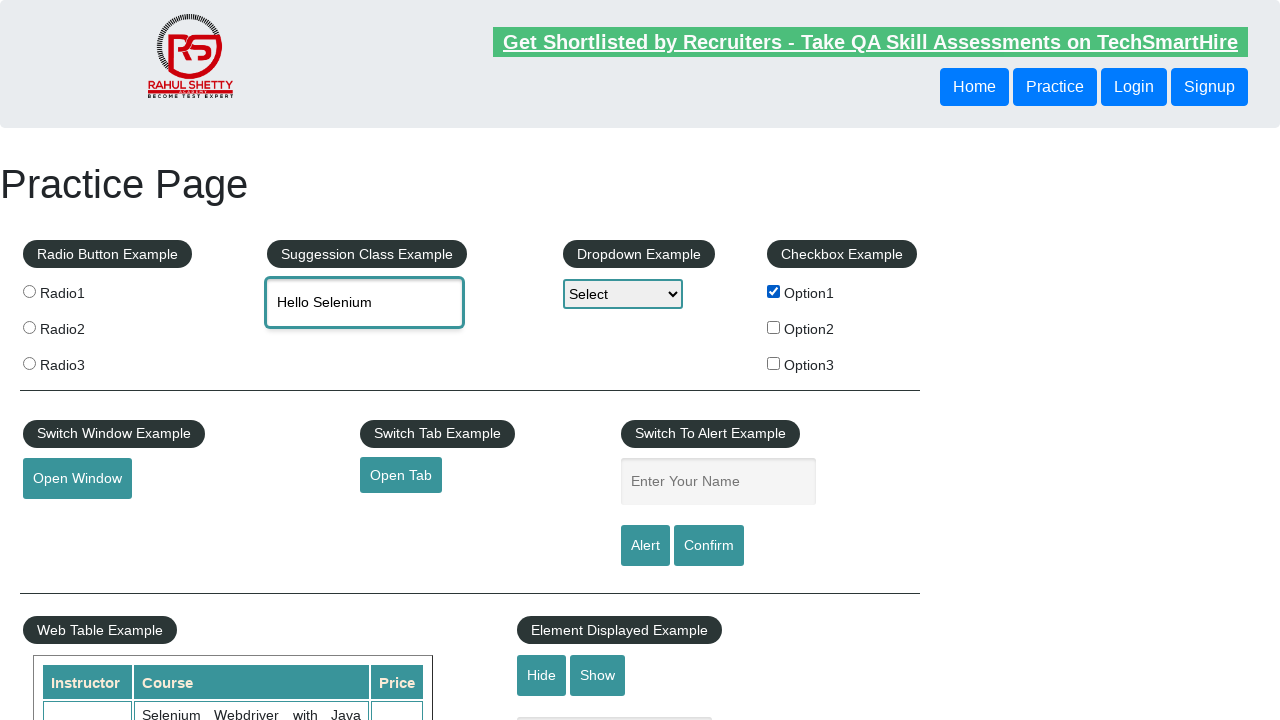

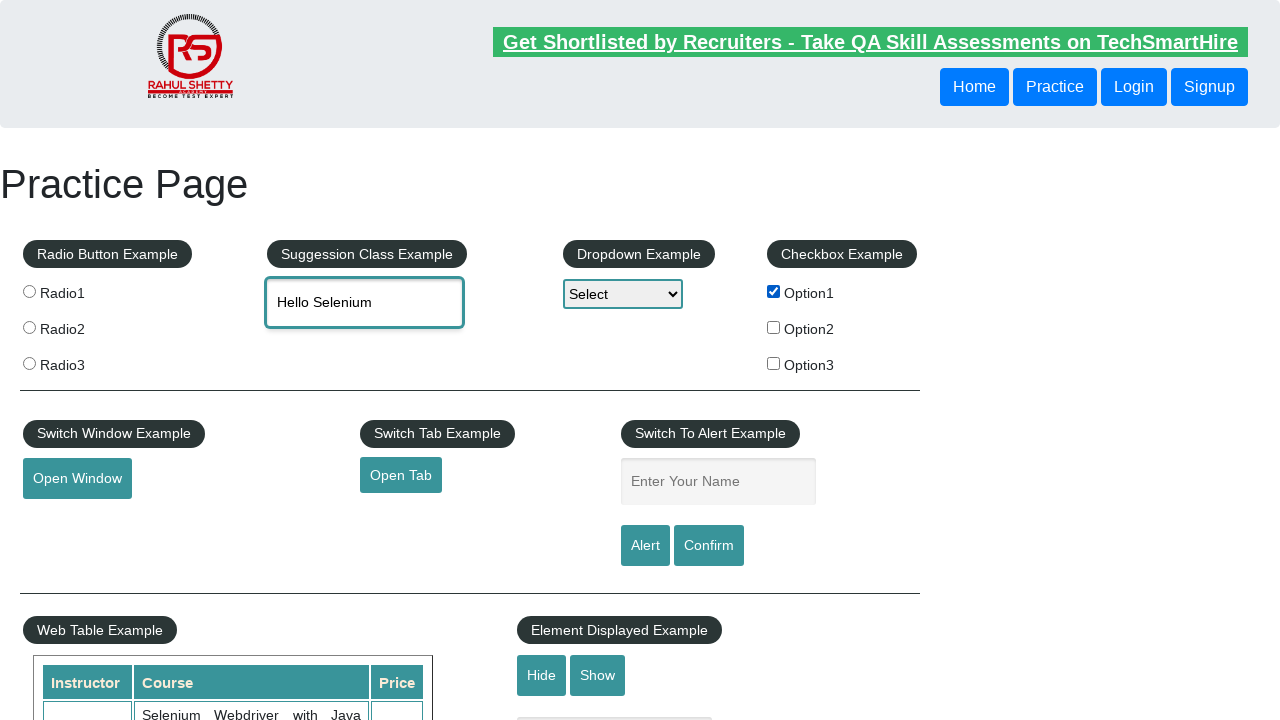